Tests a registration form by filling all required input fields with a value and submitting the form, then verifies the success message is displayed.

Starting URL: http://suninjuly.github.io/registration2.html

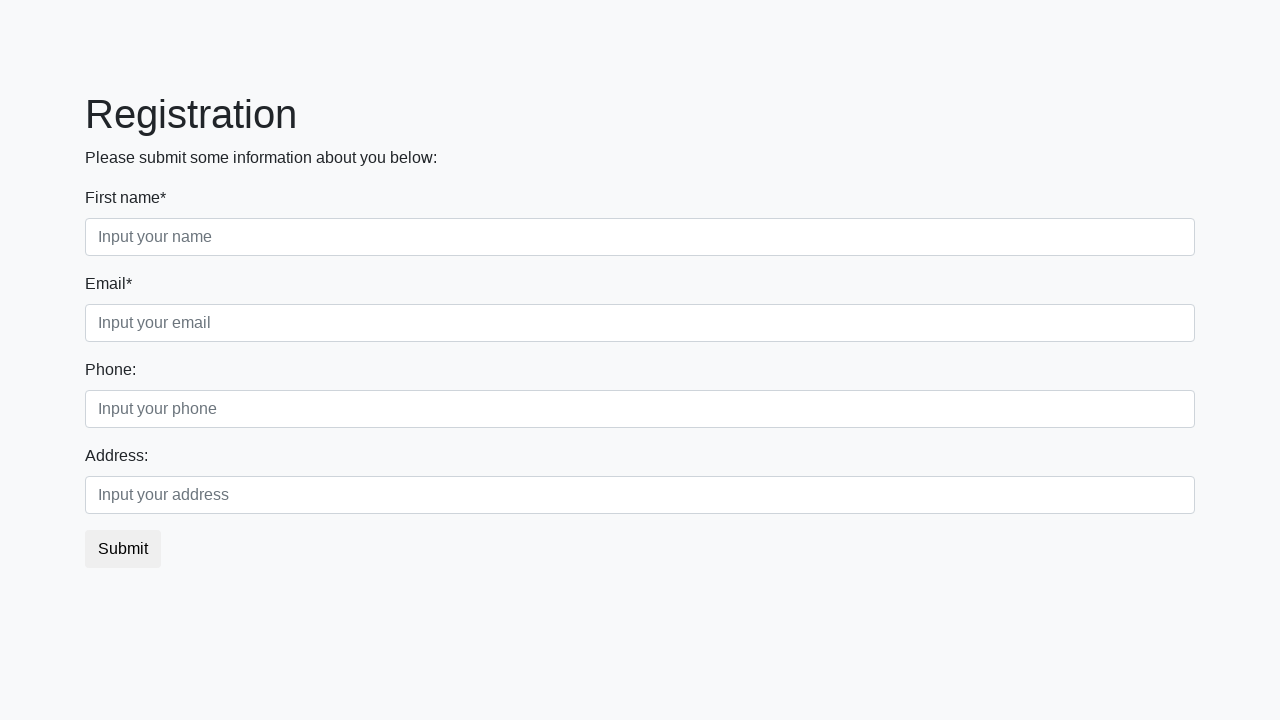

Located all required input fields
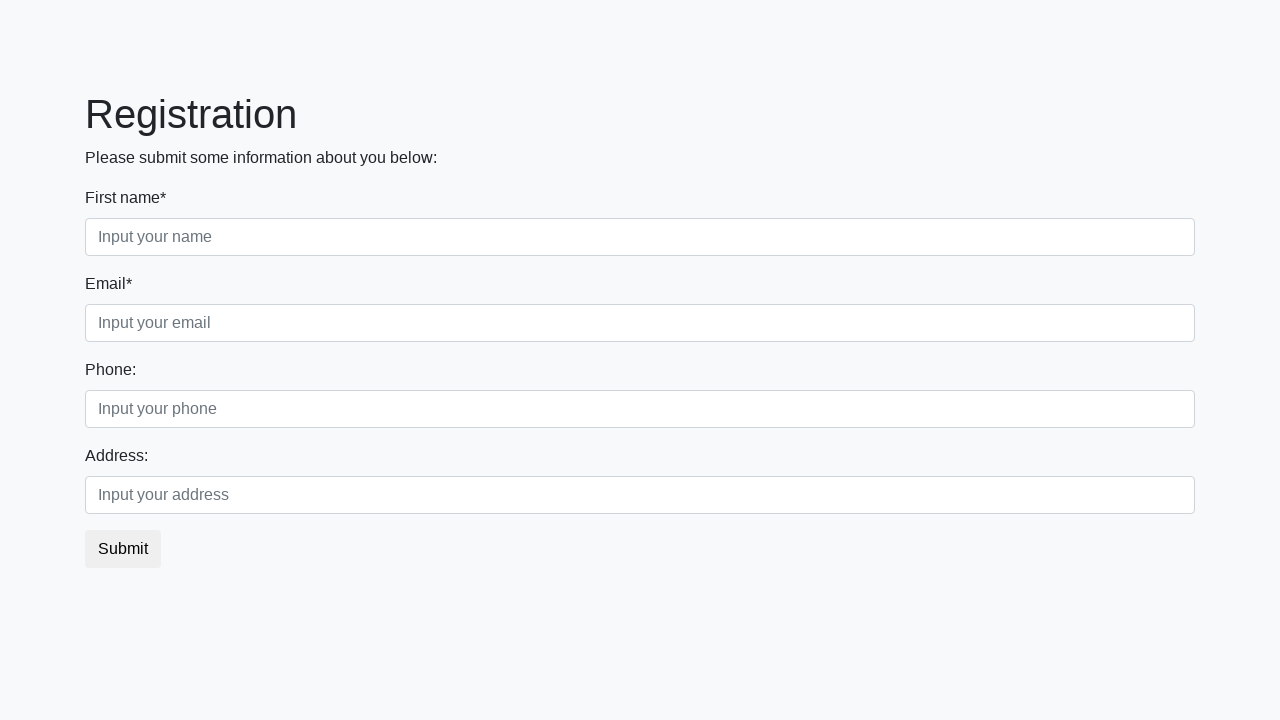

Found 2 required input fields
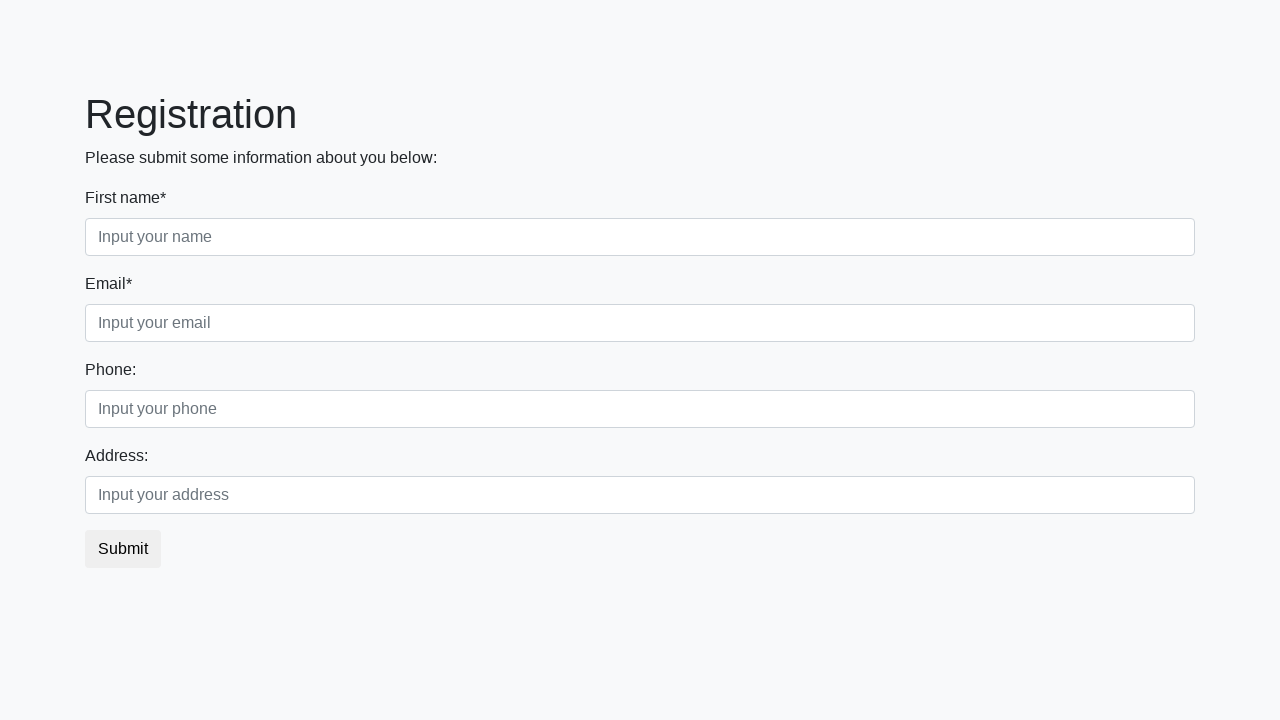

Filled required field 1 with 'Ivan' on input[required] >> nth=0
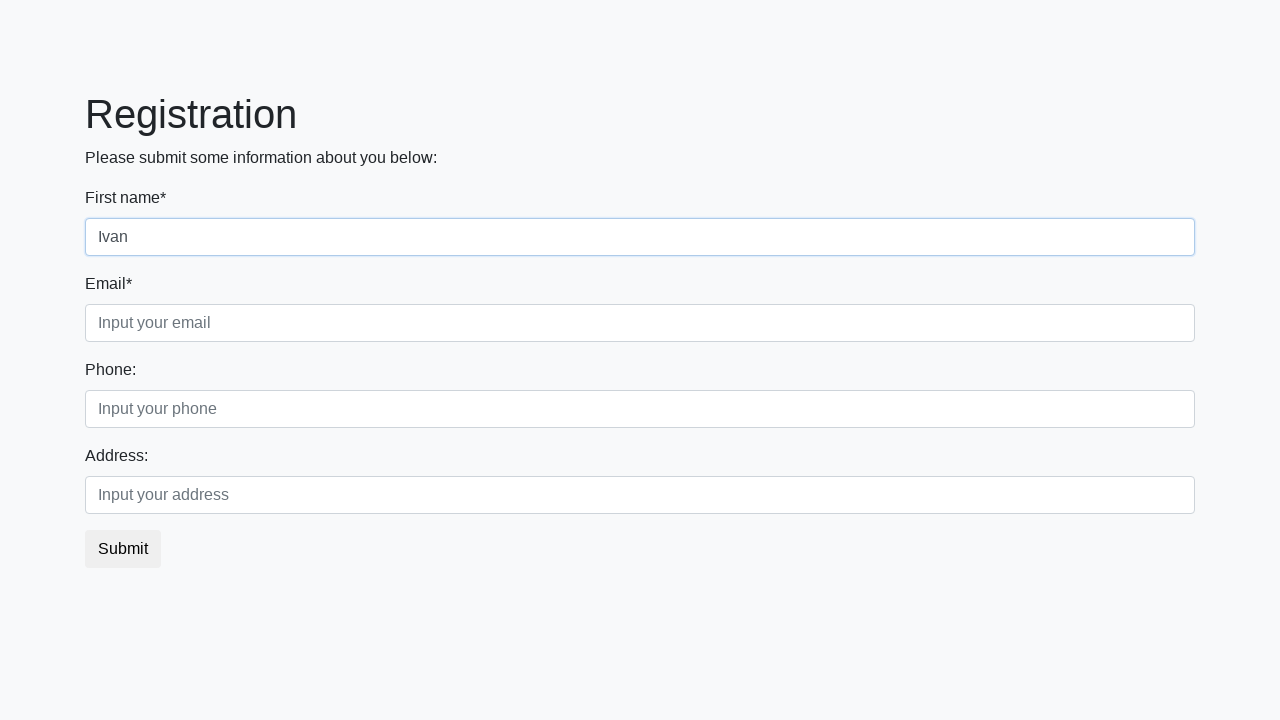

Filled required field 2 with 'Ivan' on input[required] >> nth=1
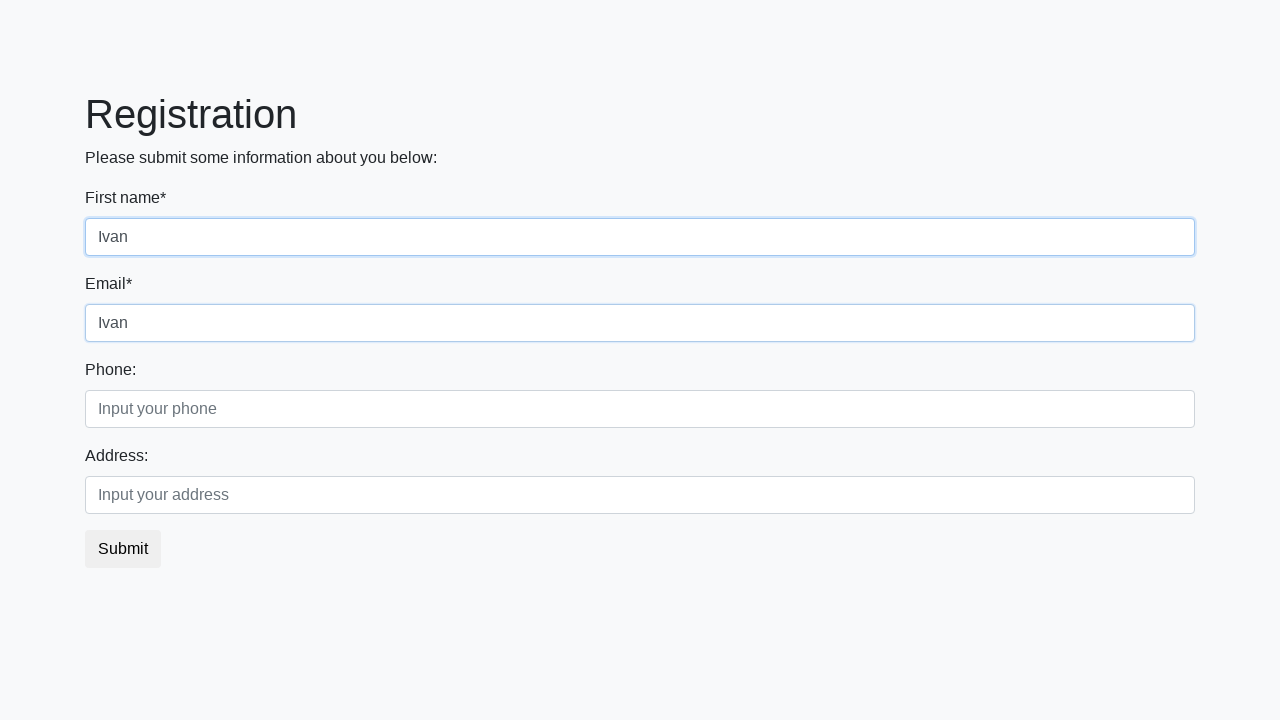

Clicked the submit button at (123, 549) on button.btn
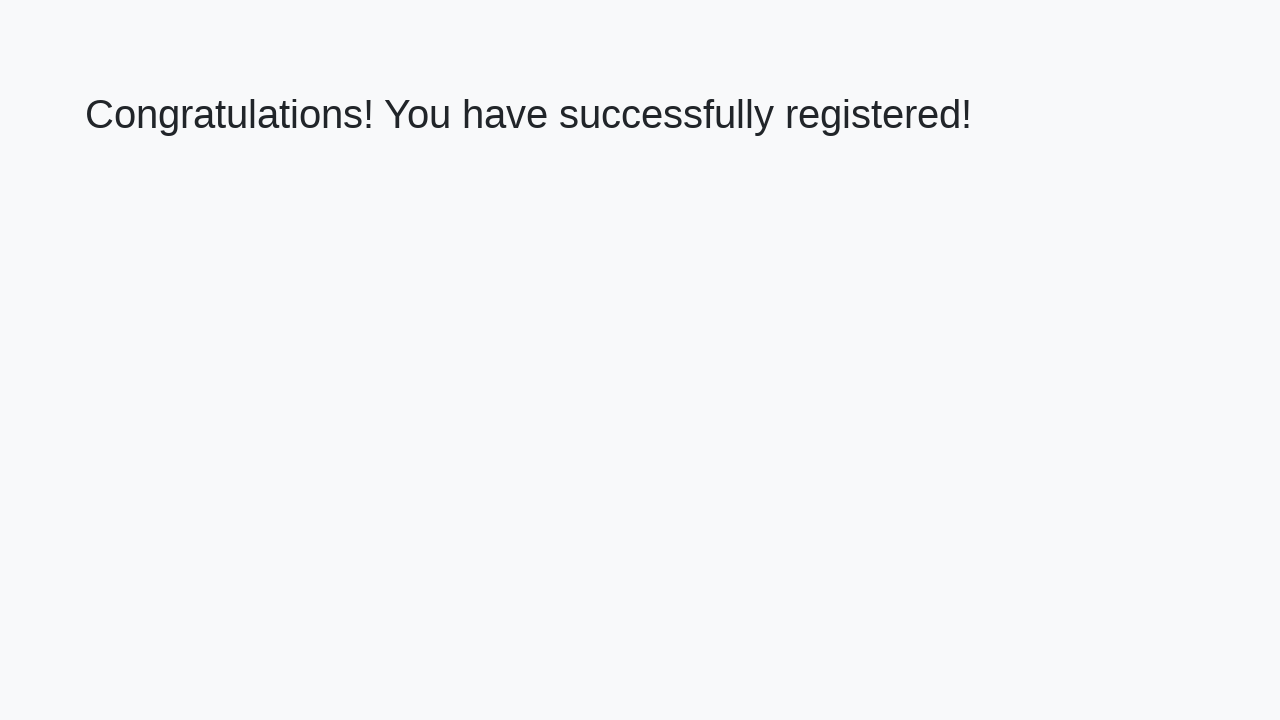

Success heading (h1) loaded on page
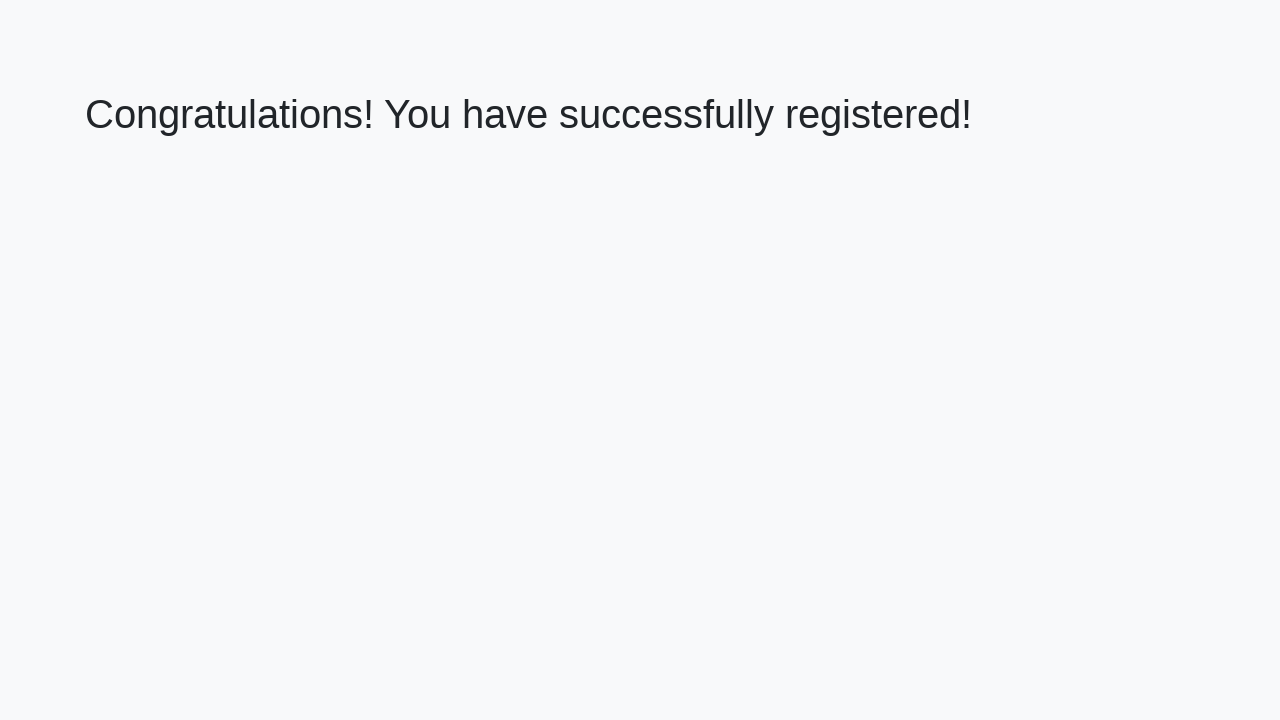

Retrieved success message text: 'Congratulations! You have successfully registered!'
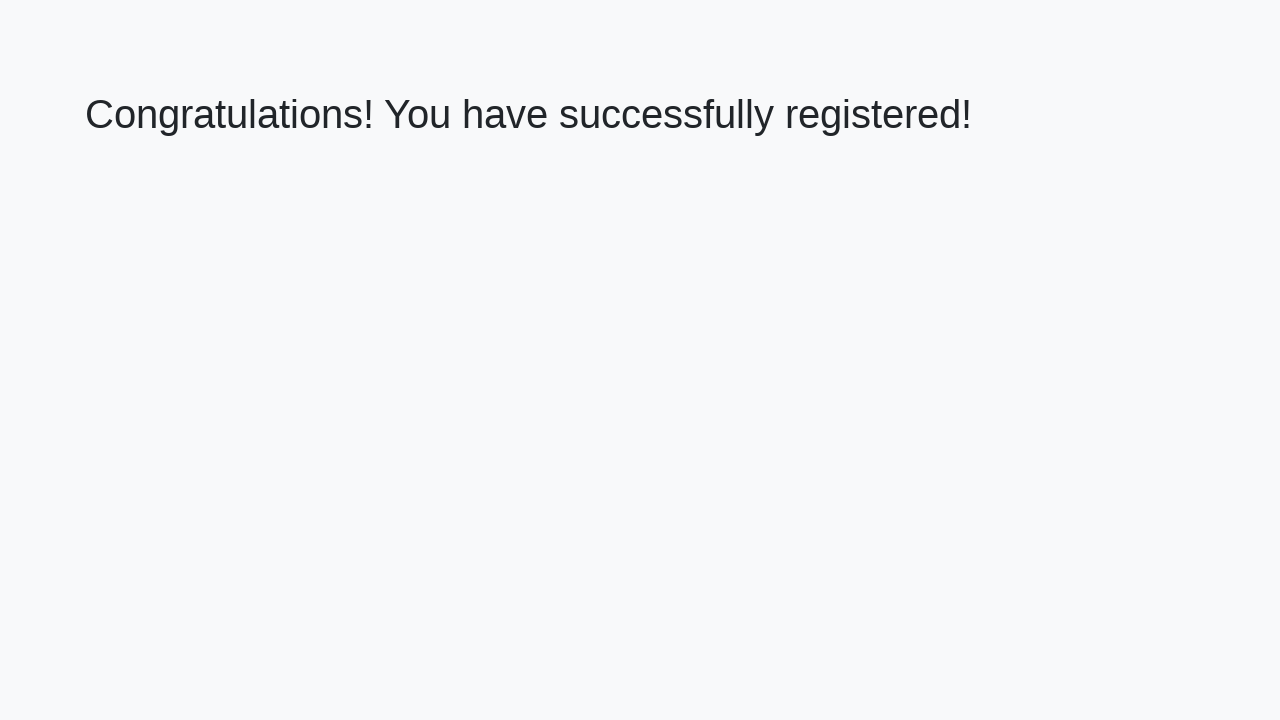

Verified success message matches expected text
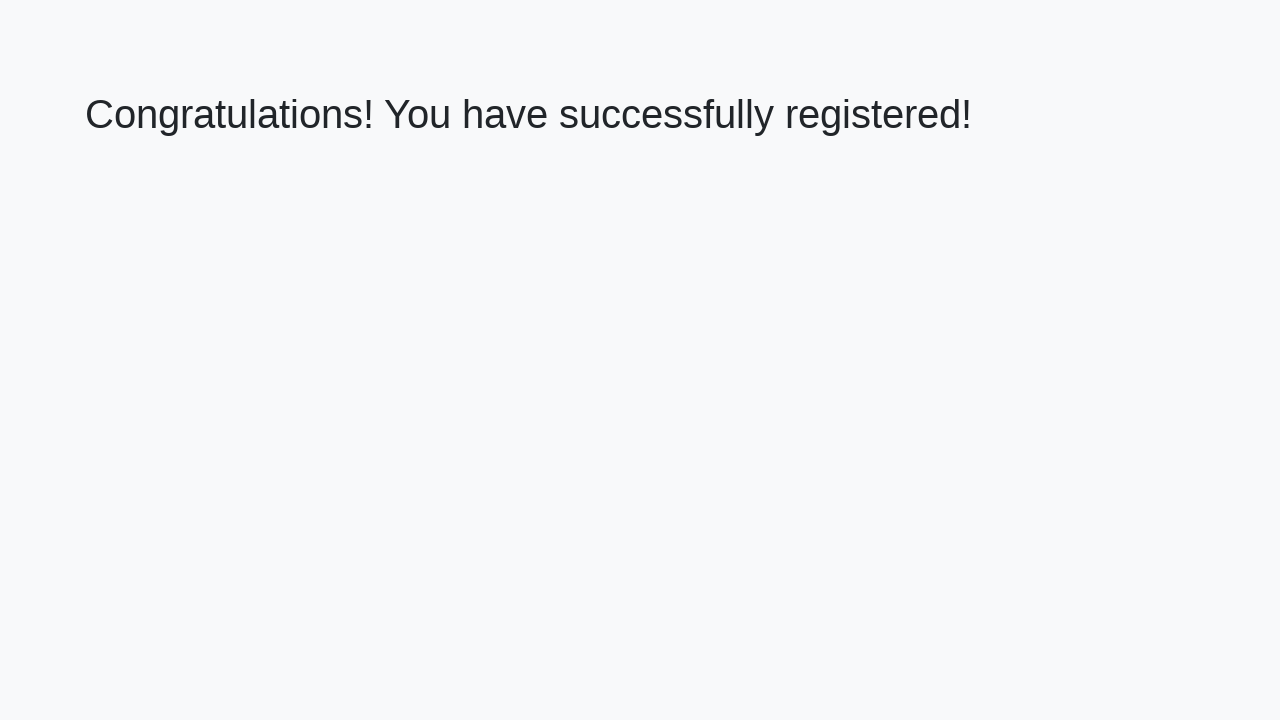

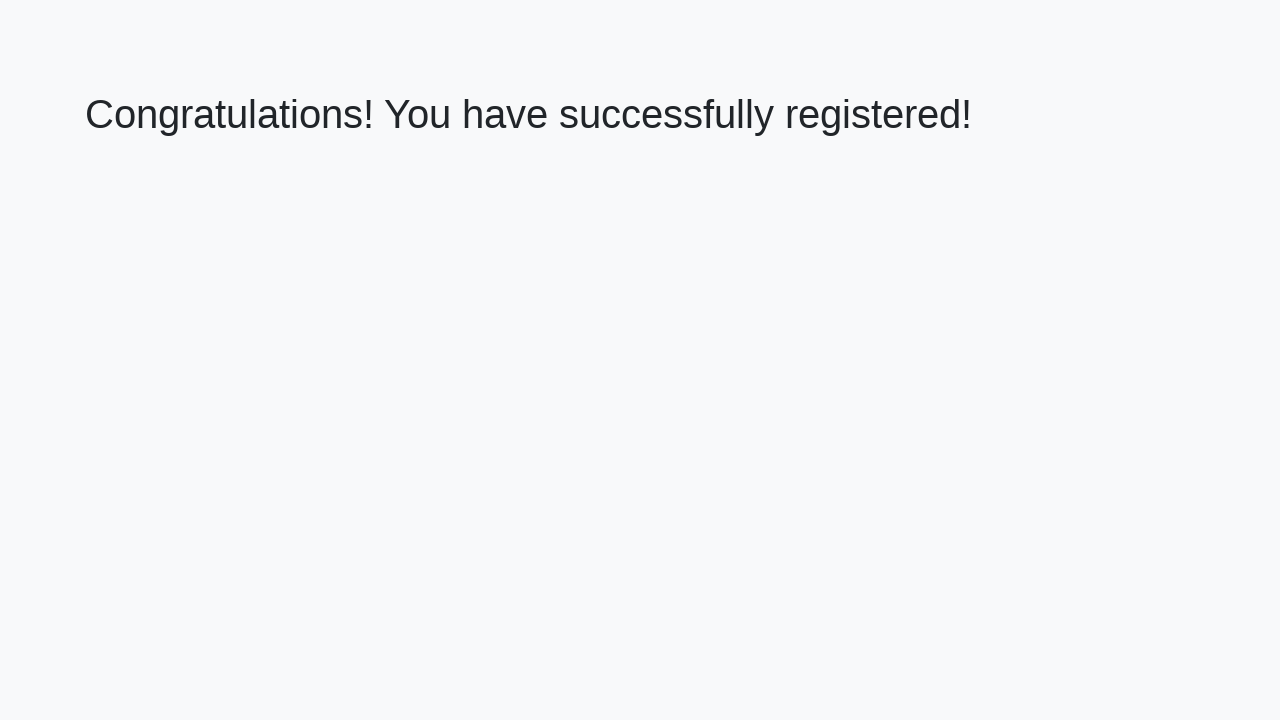